Tests iframe handling by switching into a frame, scrolling within it, and returning to the main page

Starting URL: https://rahulshettyacademy.com/AutomationPractice/

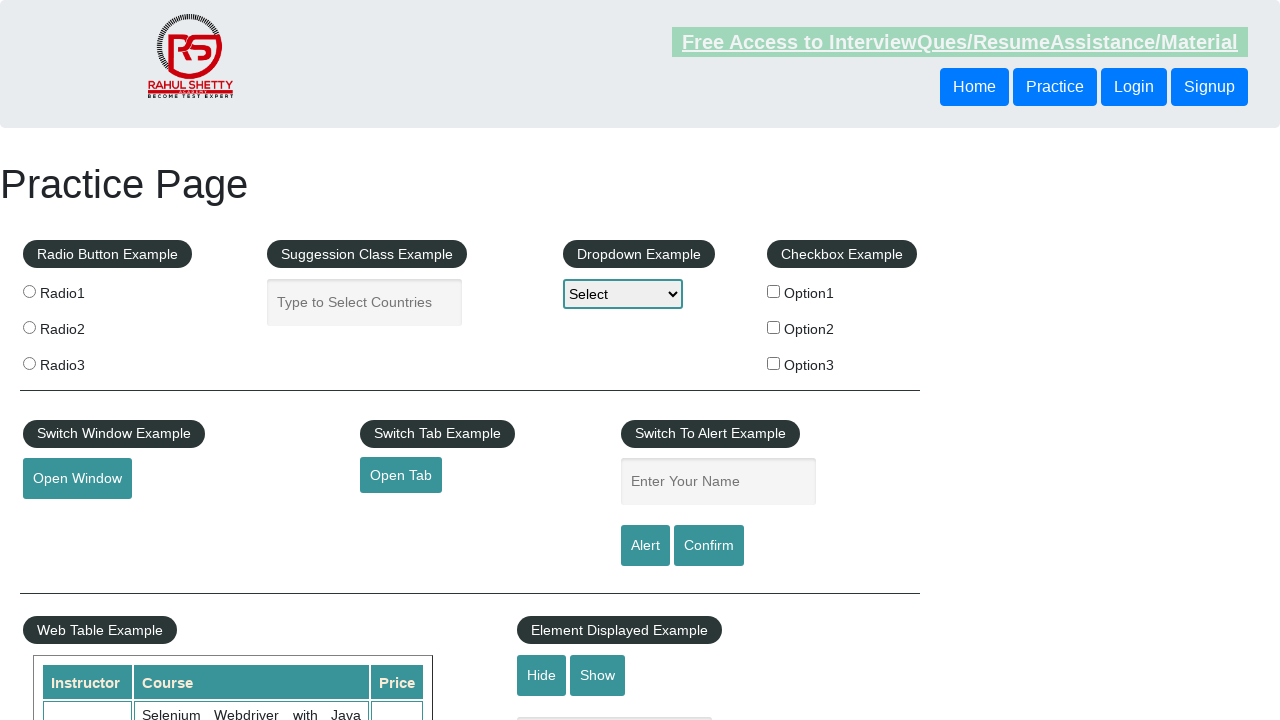

Scrolled down 1200px on main page to view iframe
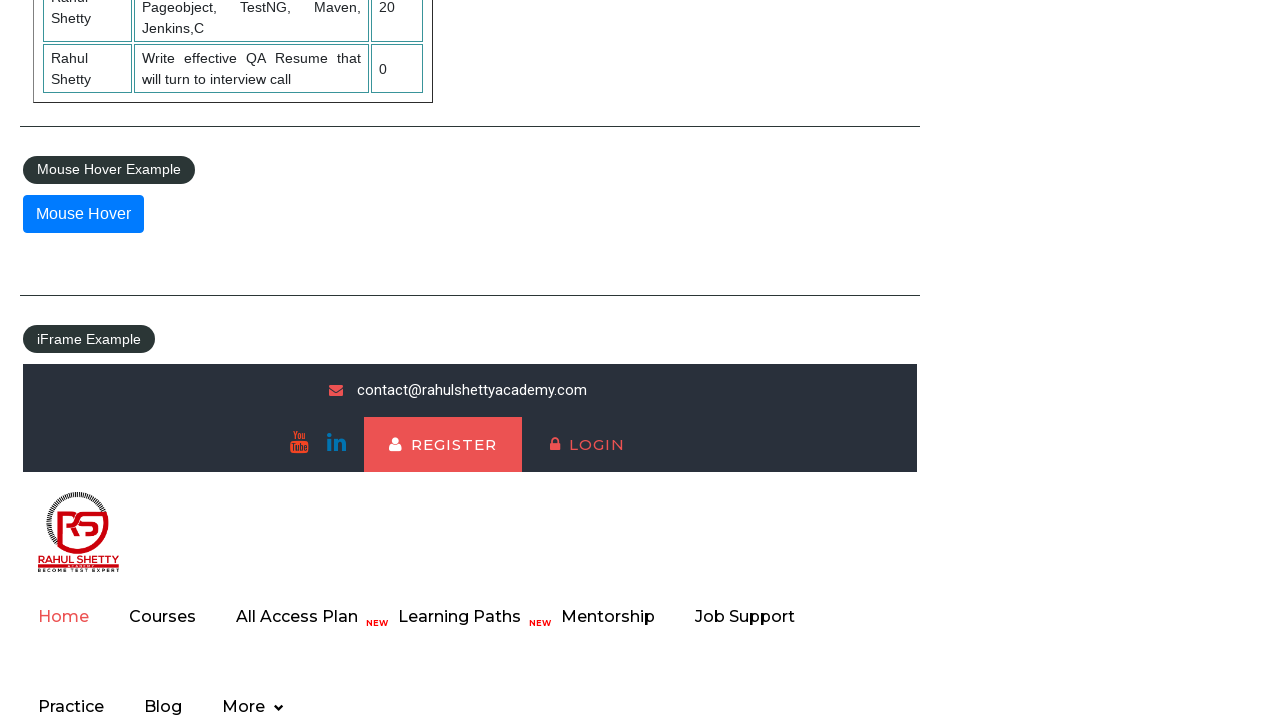

Waited 2 seconds for page to settle
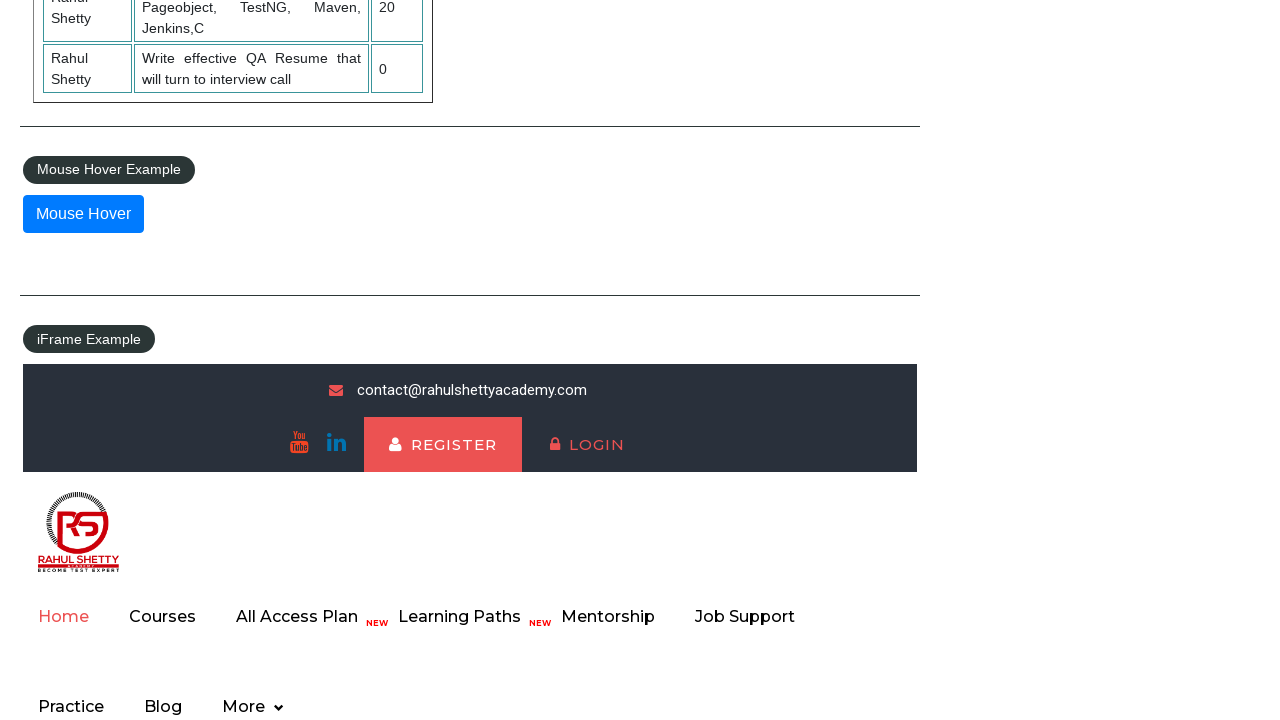

Selected first iframe (frames[1]) for interaction
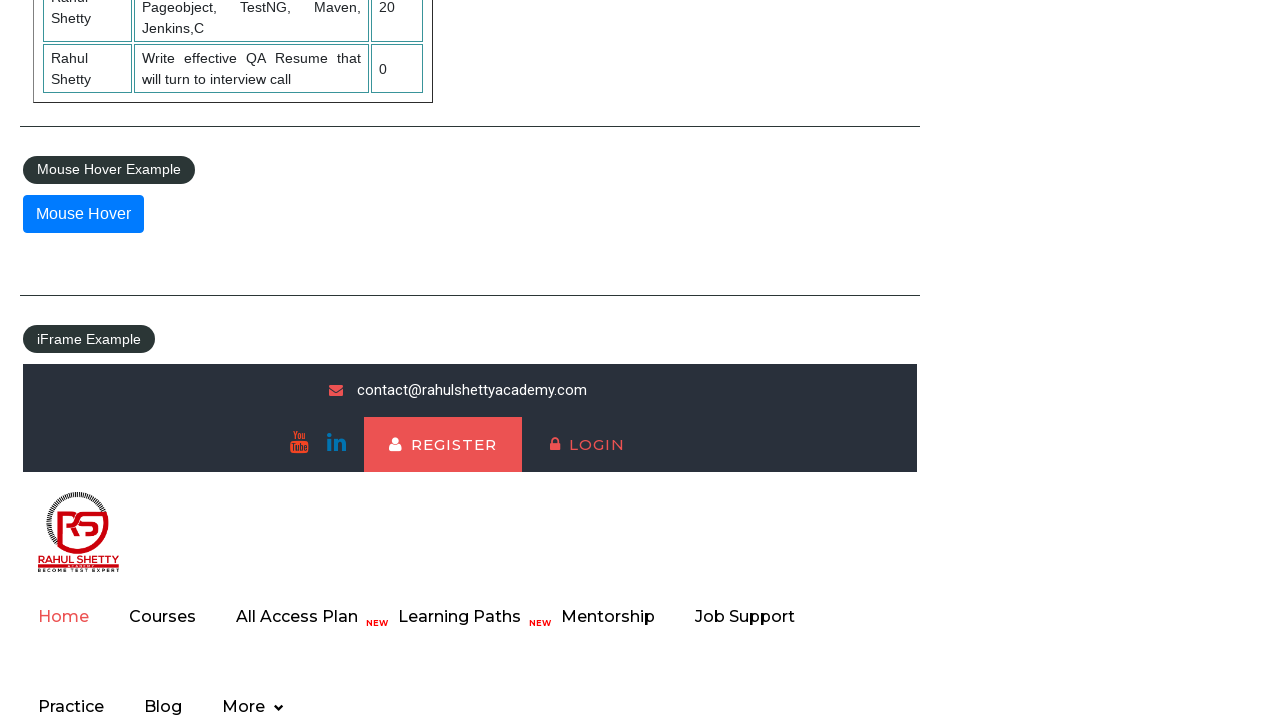

Scrolled down 600px within the iframe
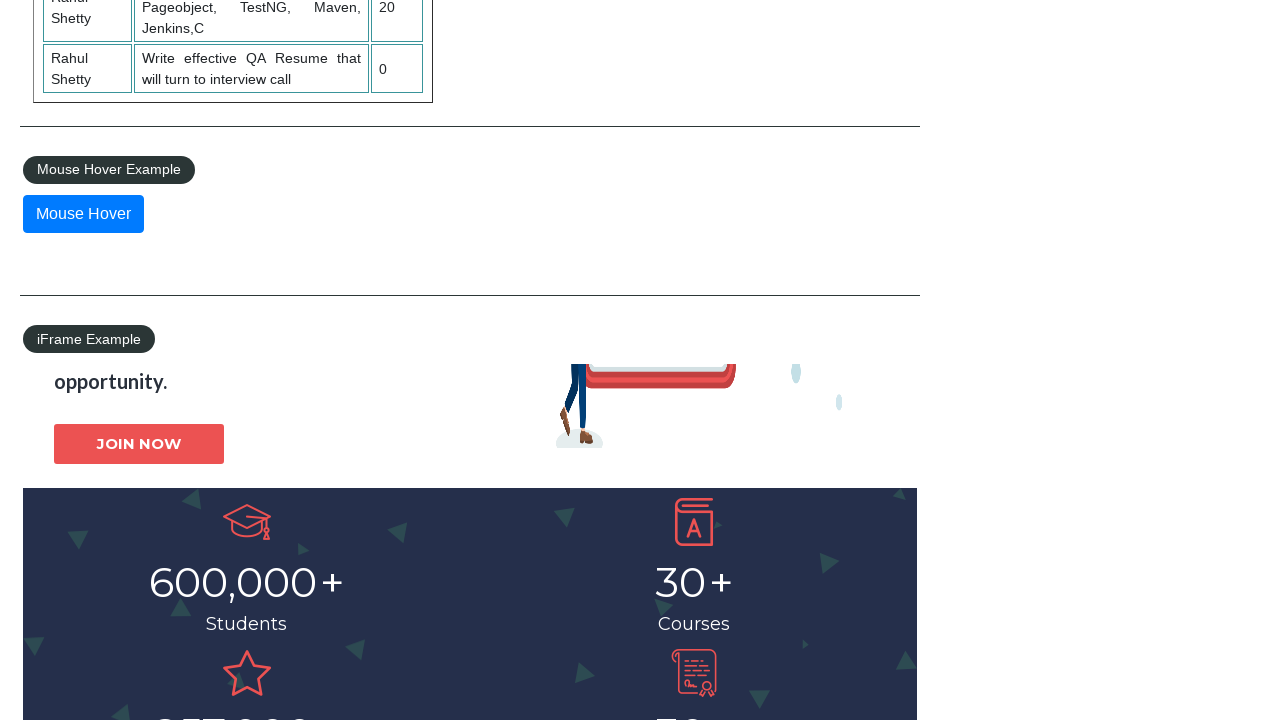

Waited 2 seconds for frame scroll to complete
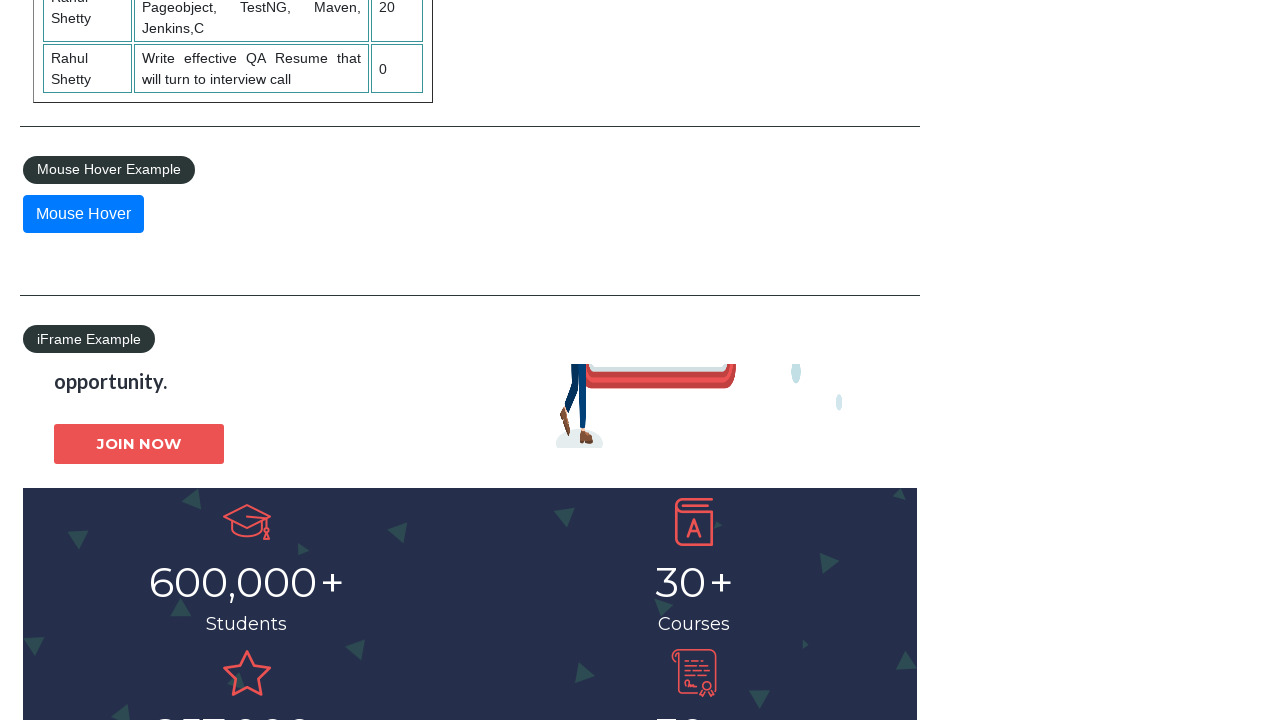

Scrolled back up 600px within the iframe
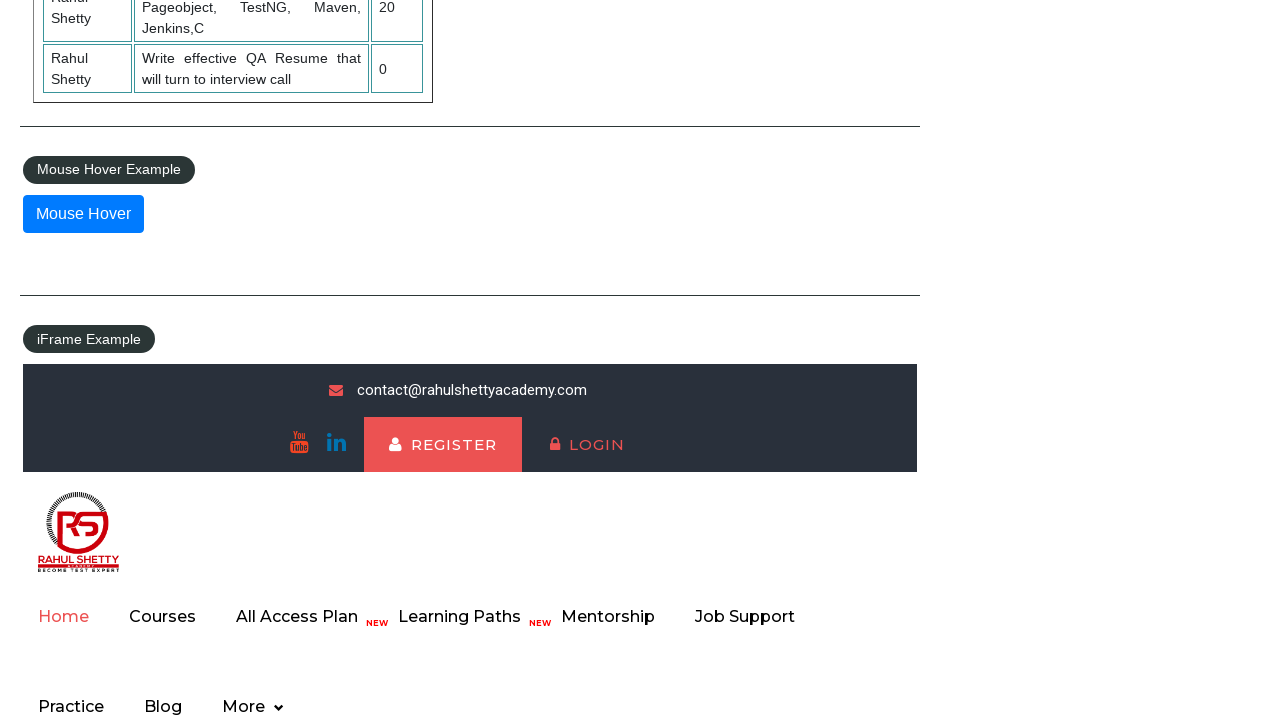

Waited 2 seconds for frame scroll to complete
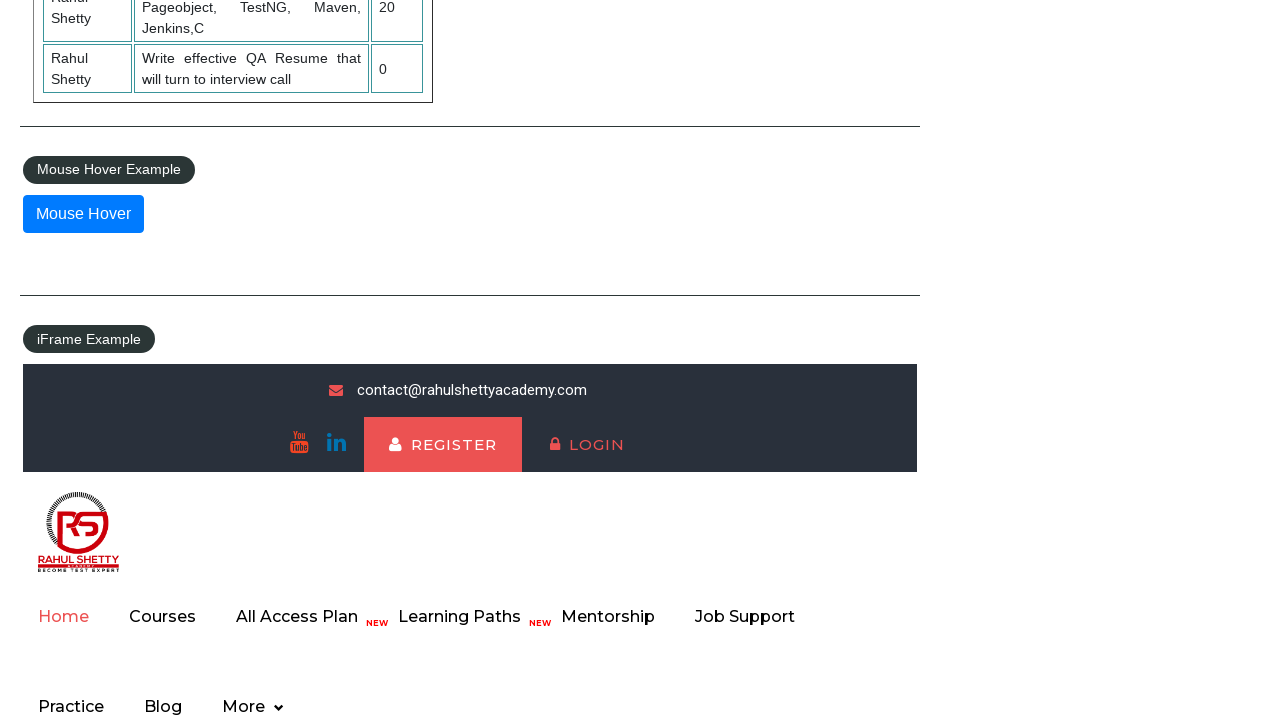

Scrolled up 100px on main page
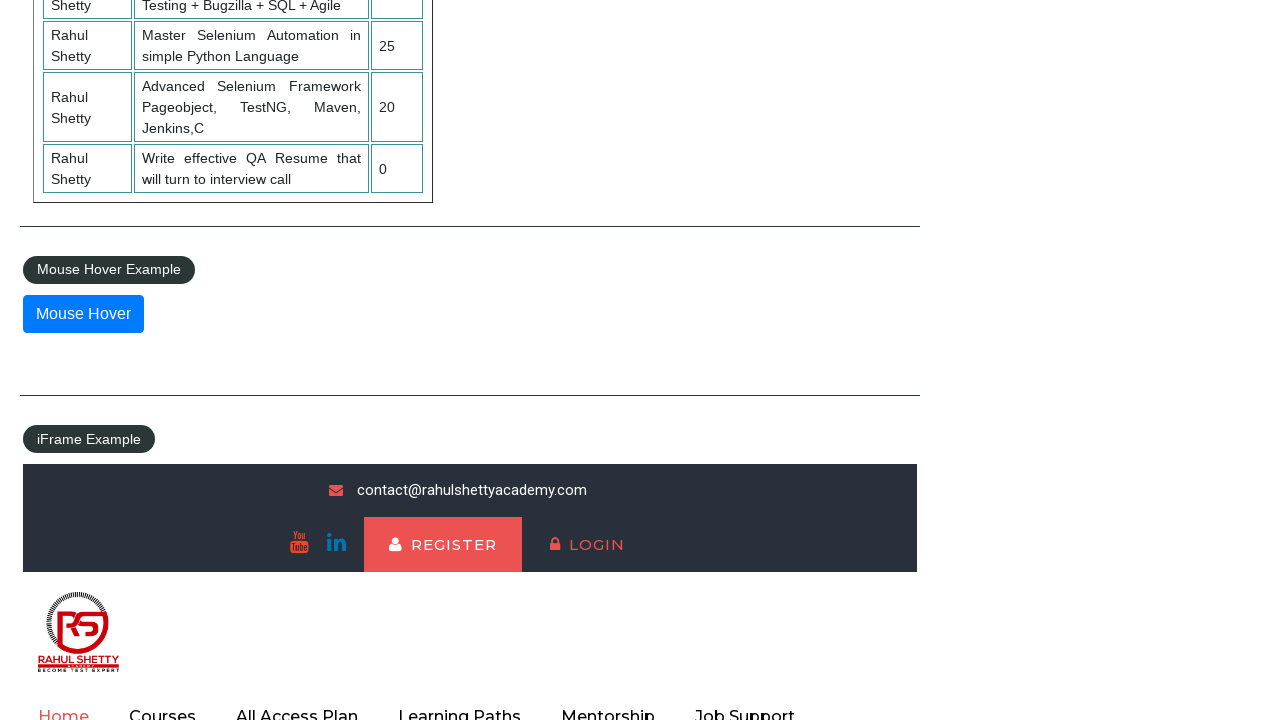

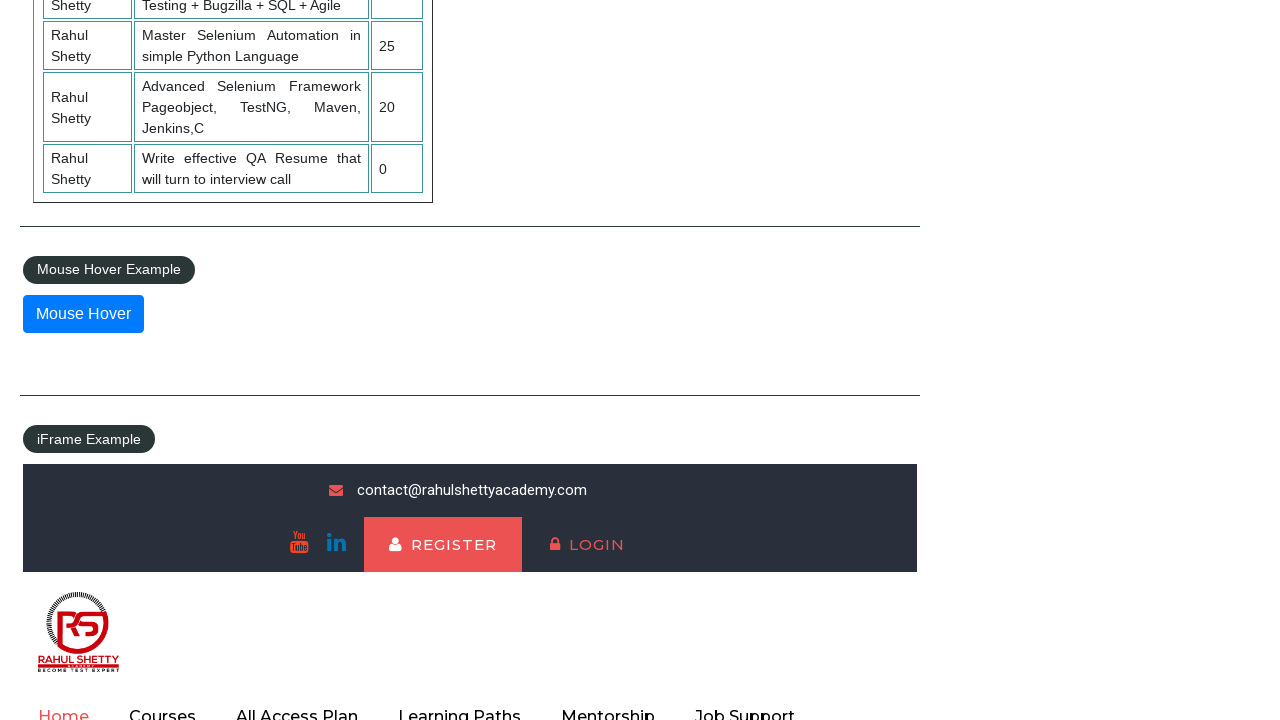